Creates a new category with Cyrillic title "С" and task "1", then verifies it was created

Starting URL: http://qa-assignment.oblakogroup.ru/board/:nilk

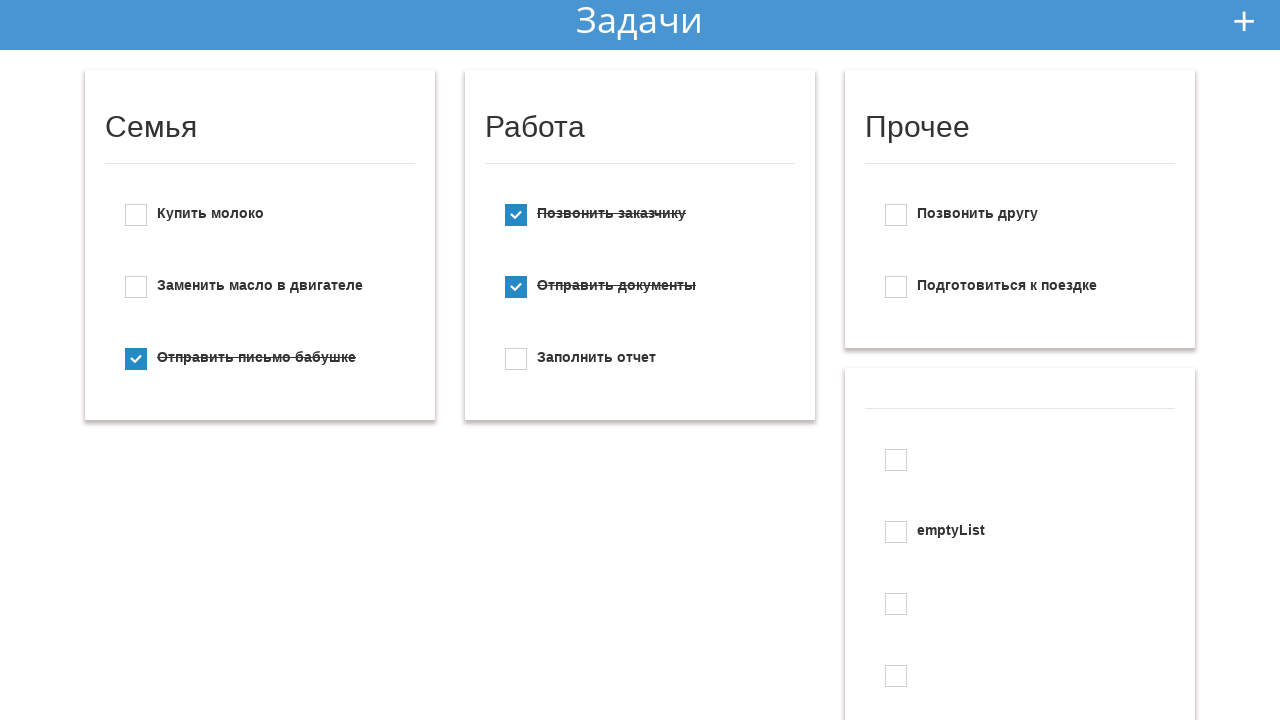

Clicked add new todo button at (1244, 21) on #add_new_todo
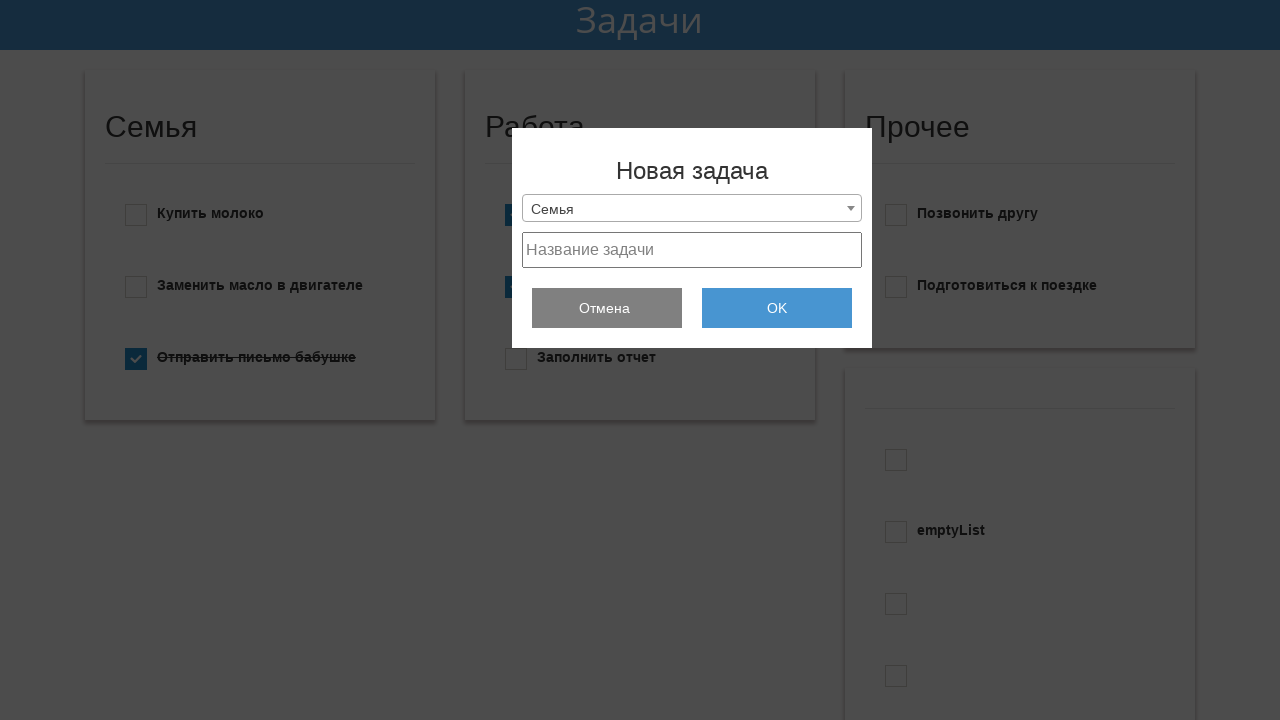

Clicked dropdown menu at (692, 208) on .selection
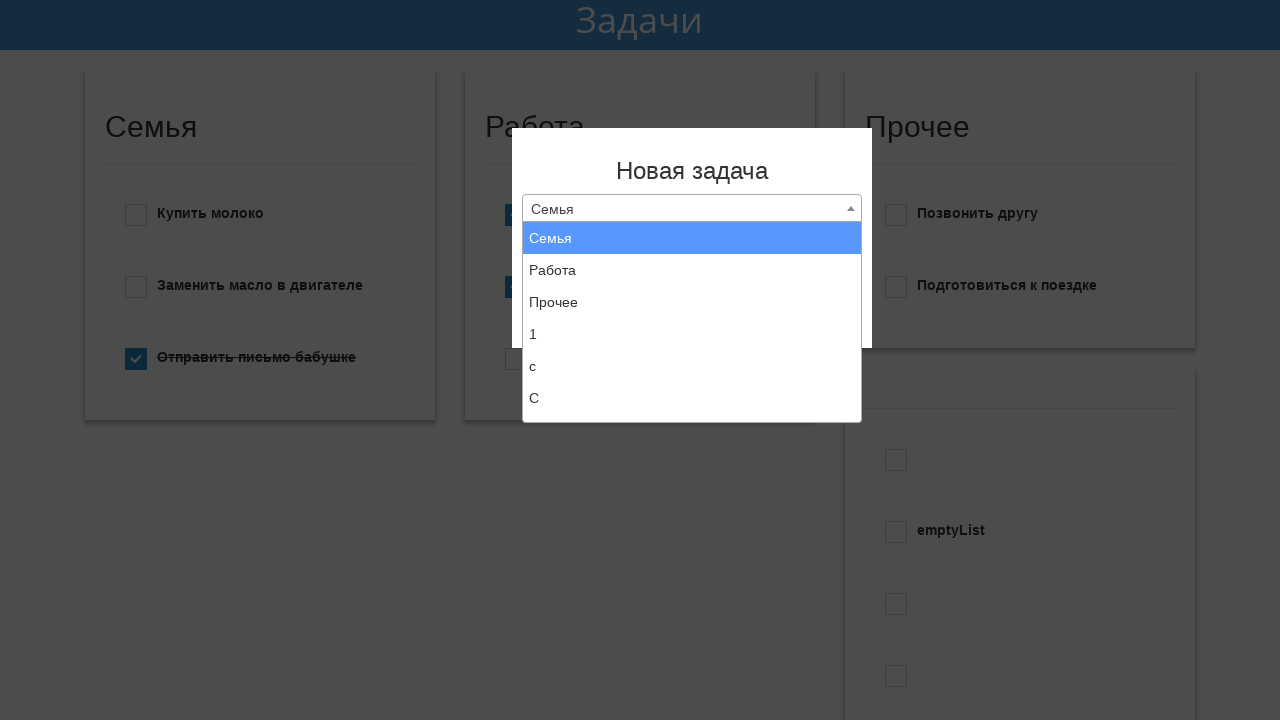

Selected 'Create new list' option at (692, 406) on xpath=//li[text()='Создать новый список']
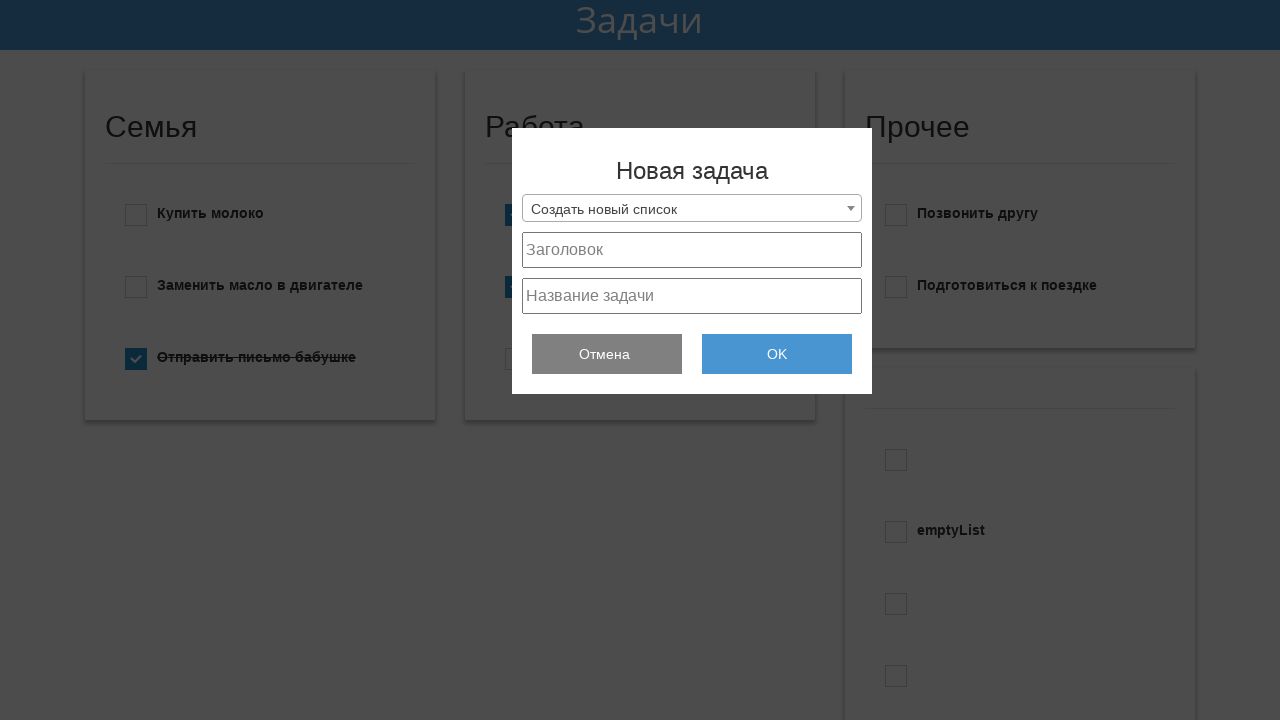

Clicked project title field at (692, 250) on #project_title
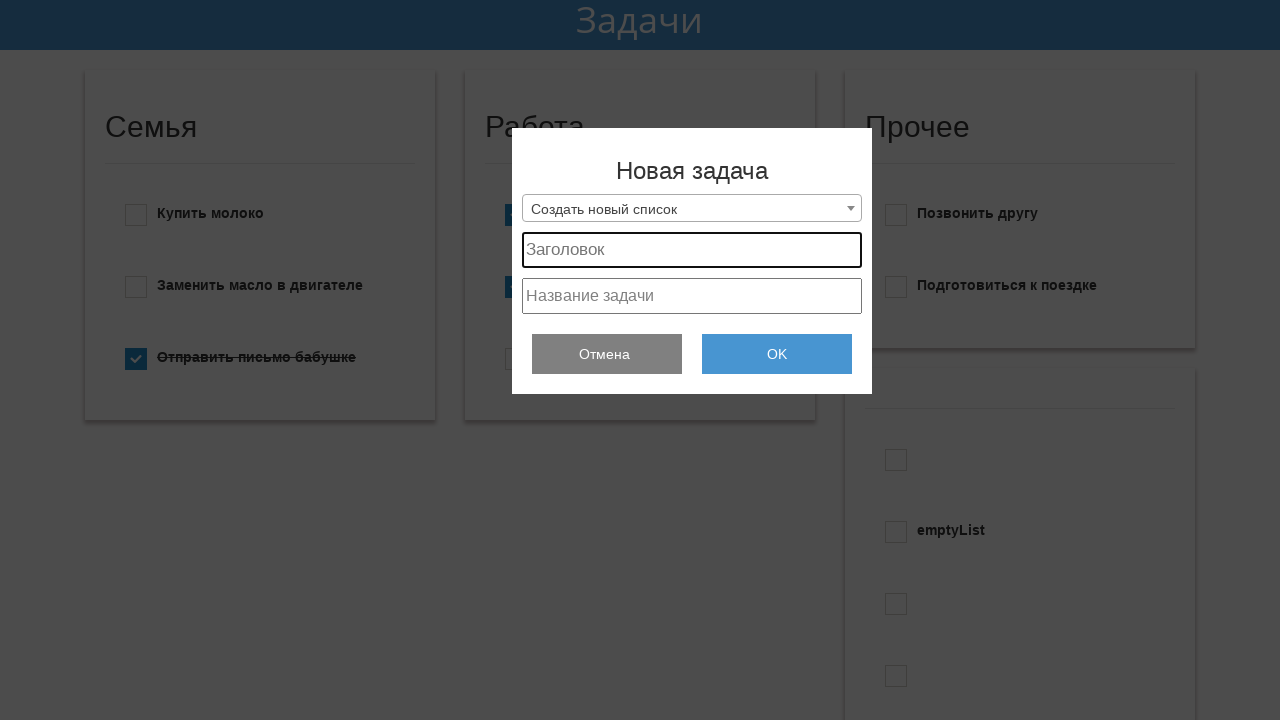

Filled project title with Cyrillic 'С' on #project_title
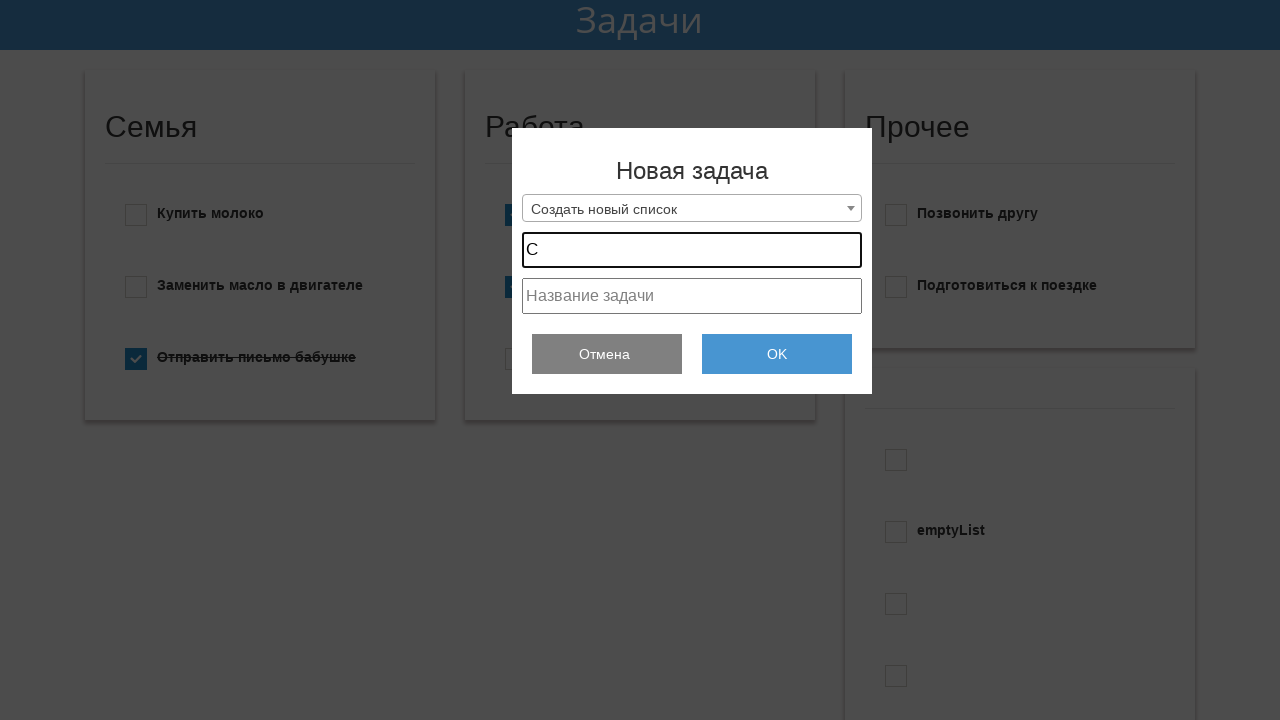

Clicked project text field at (692, 296) on #project_text
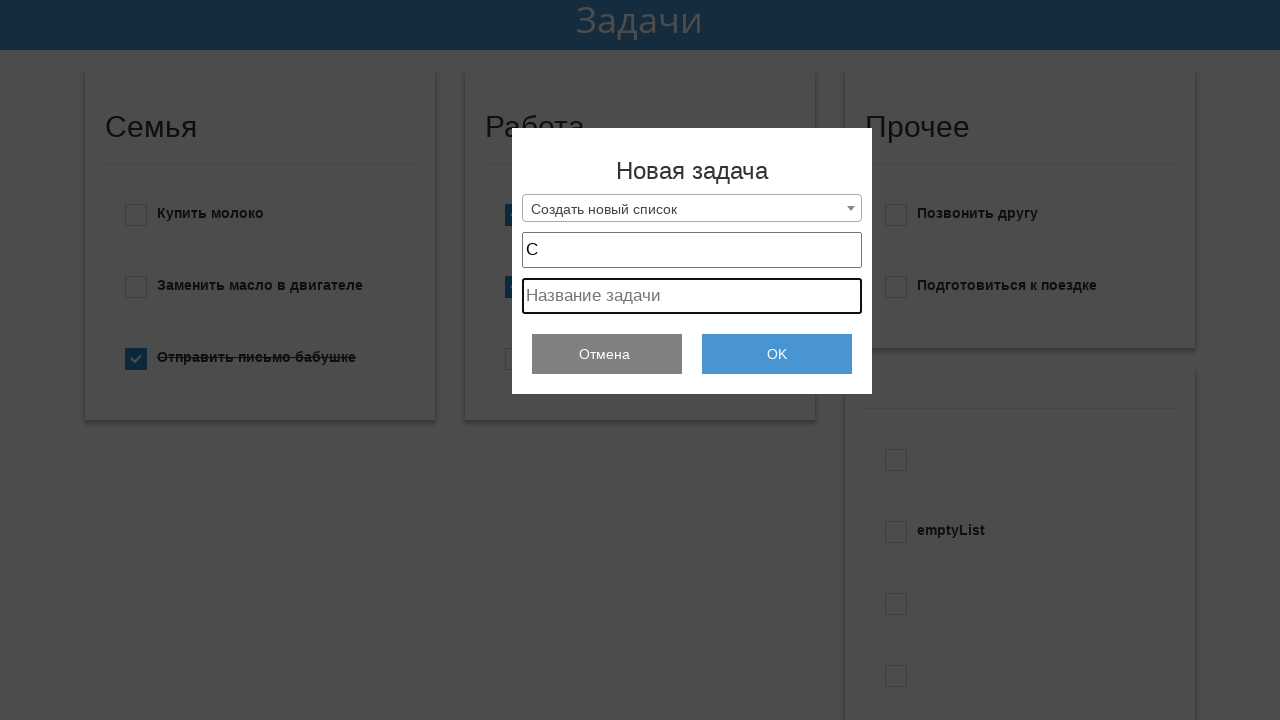

Filled project text with task '1' on #project_text
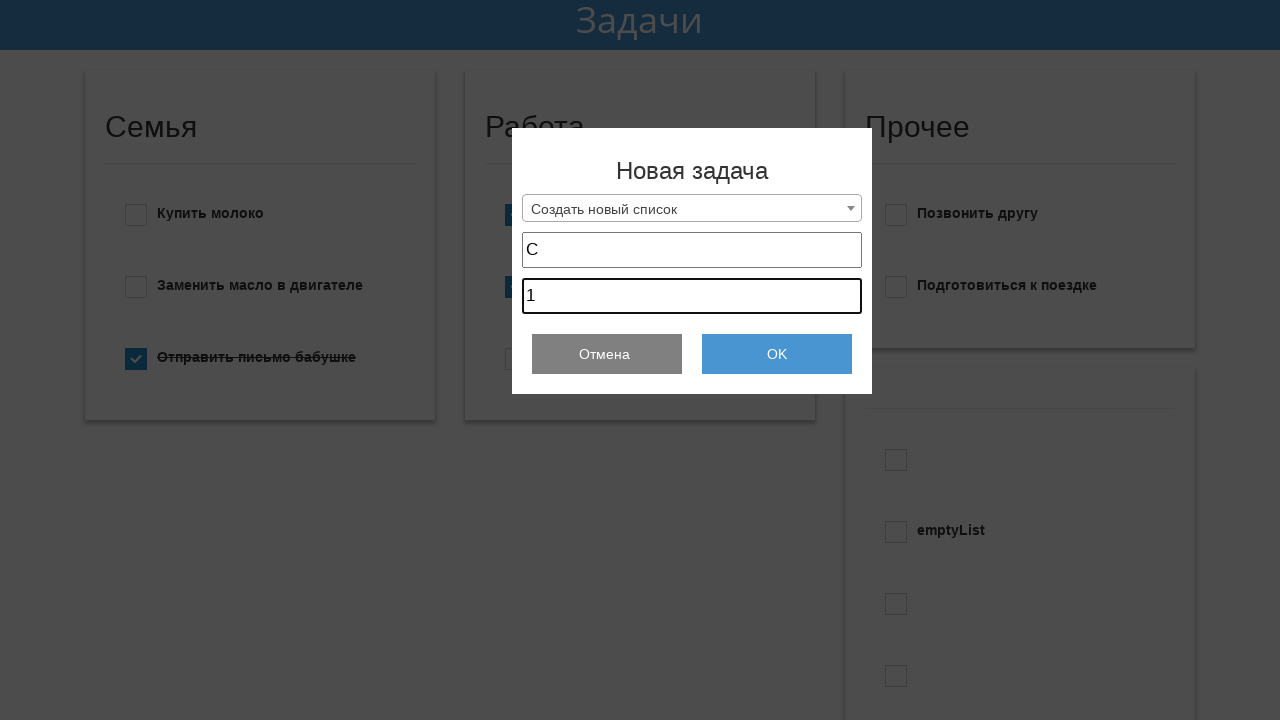

Clicked add todo button to create category at (777, 354) on .add_todo
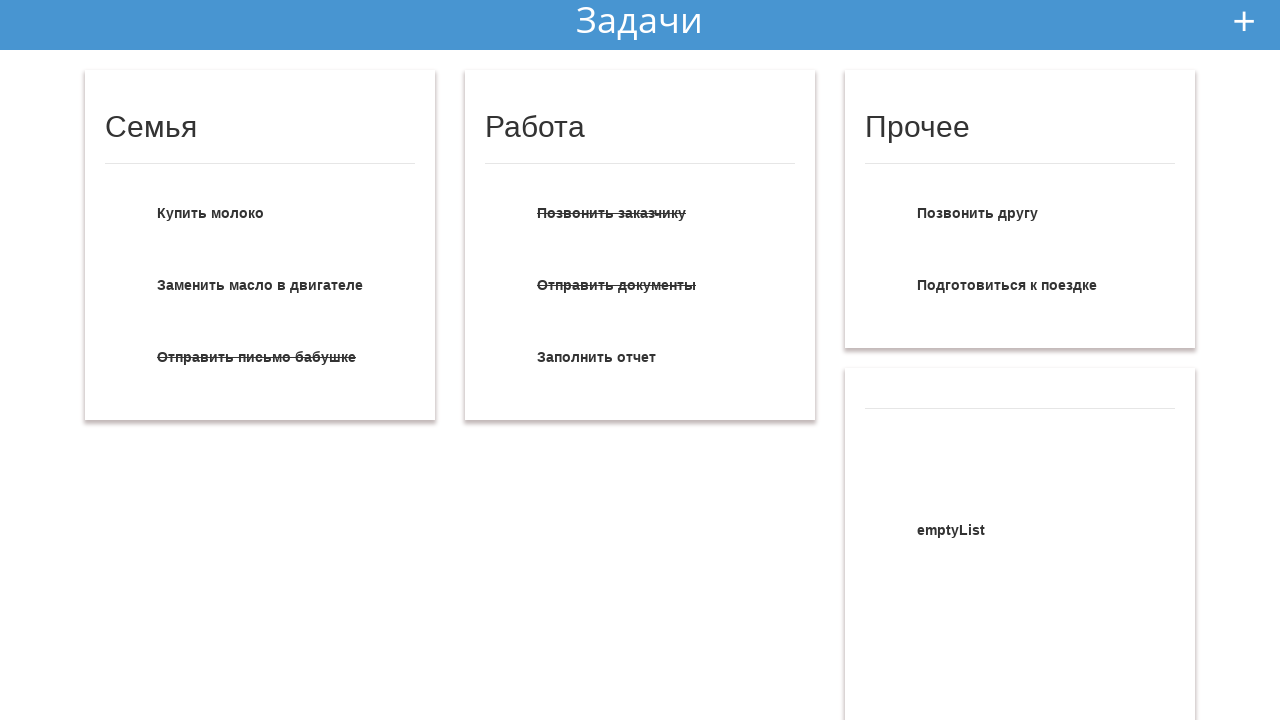

Verified category with Cyrillic title 'С' was created successfully
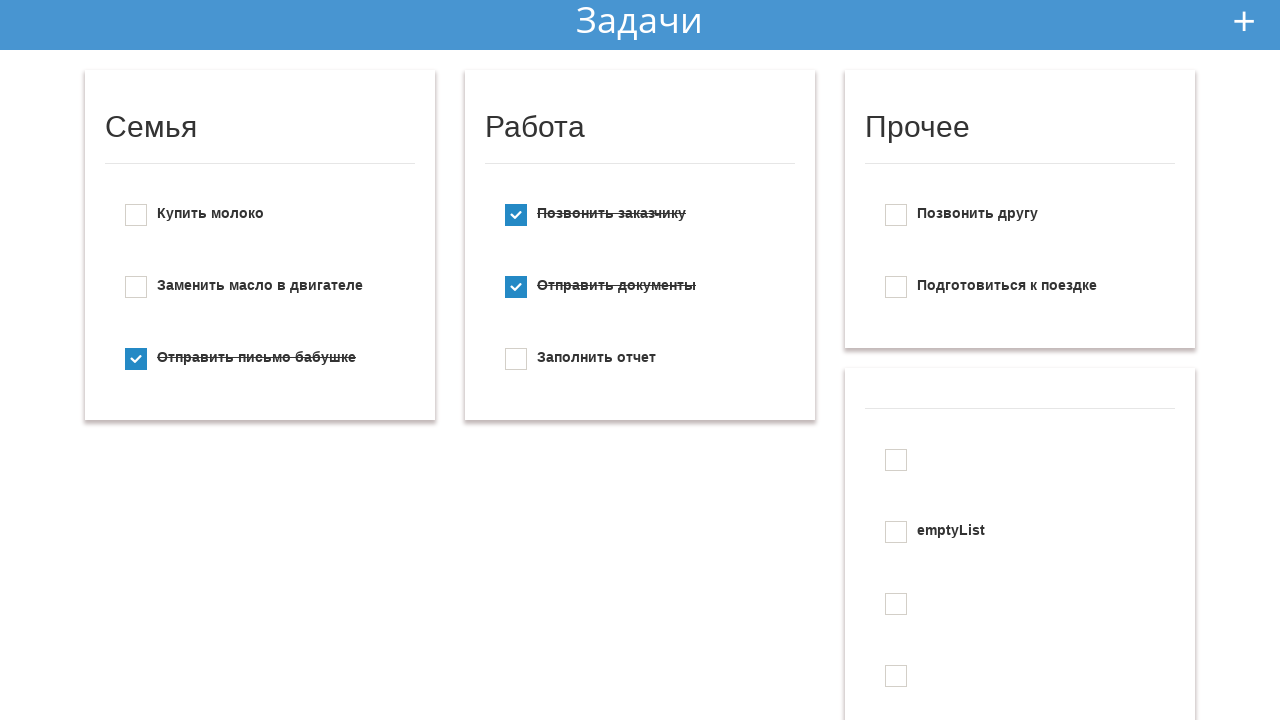

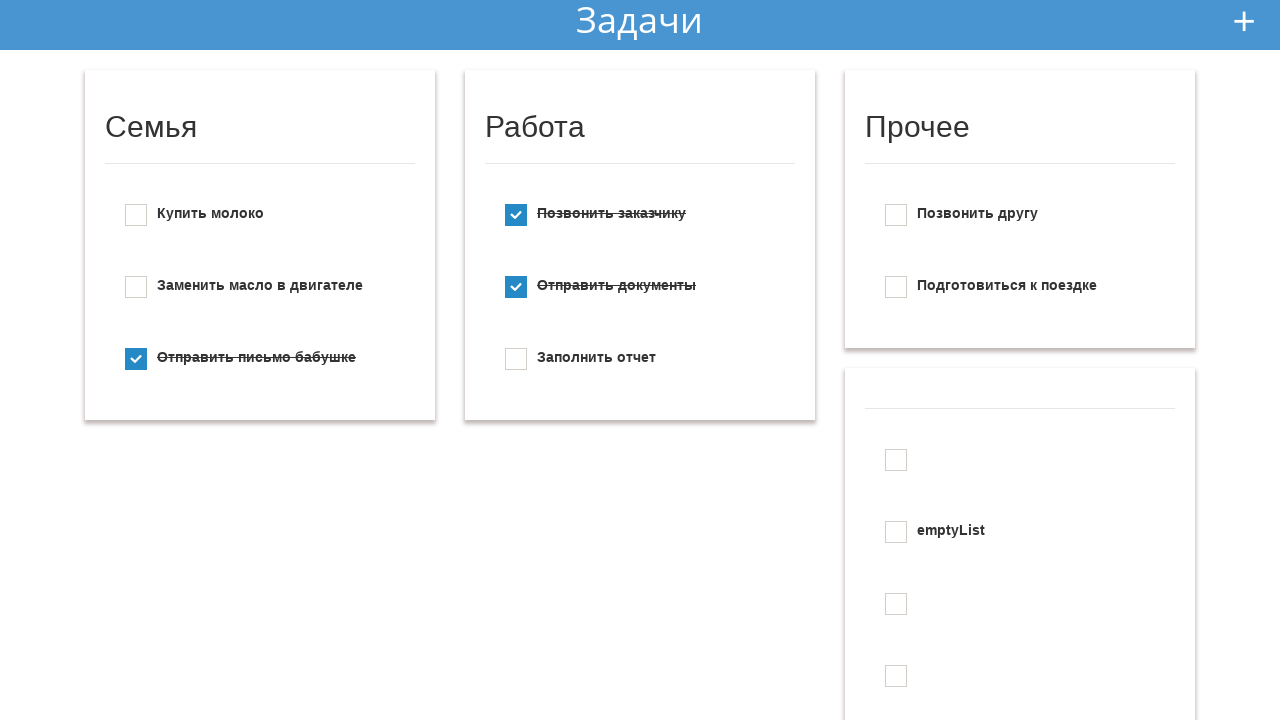